Navigates to a Selenium testing practice page, maximizes the window, retrieves the page title, navigates back, and verifies the page loaded successfully

Starting URL: https://www.testandquiz.com/selenium/testing.html

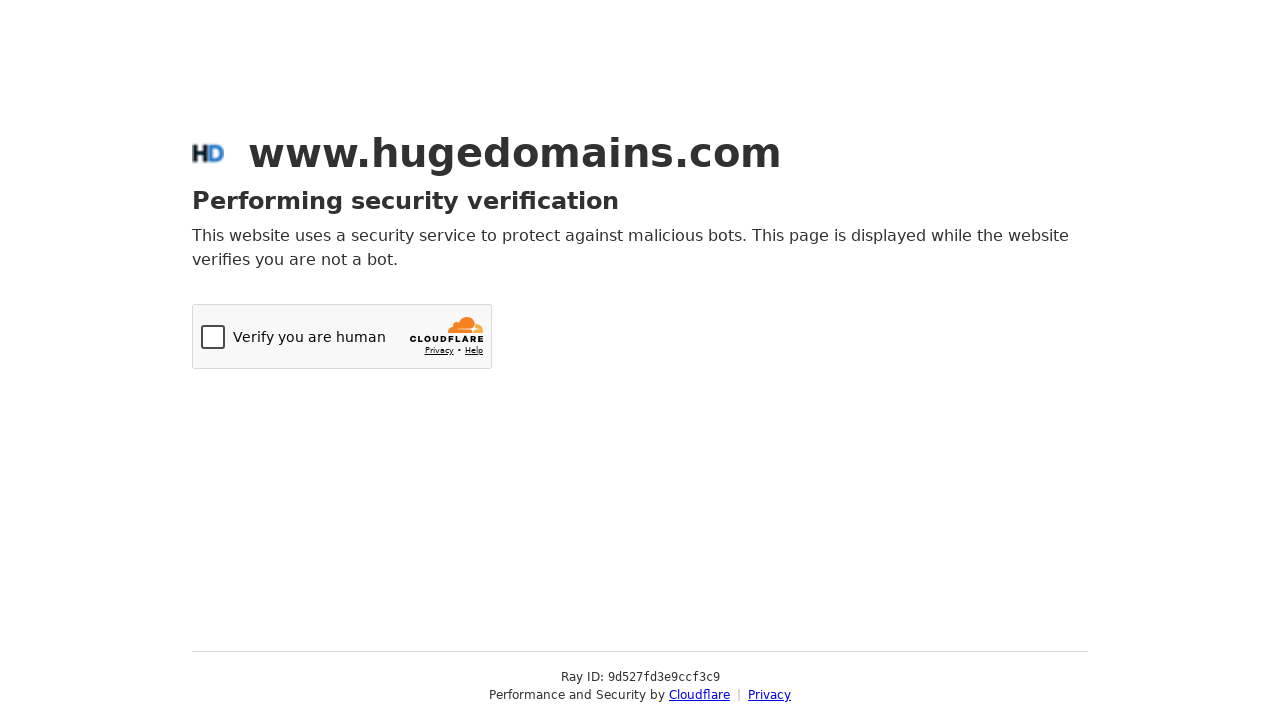

Retrieved page title
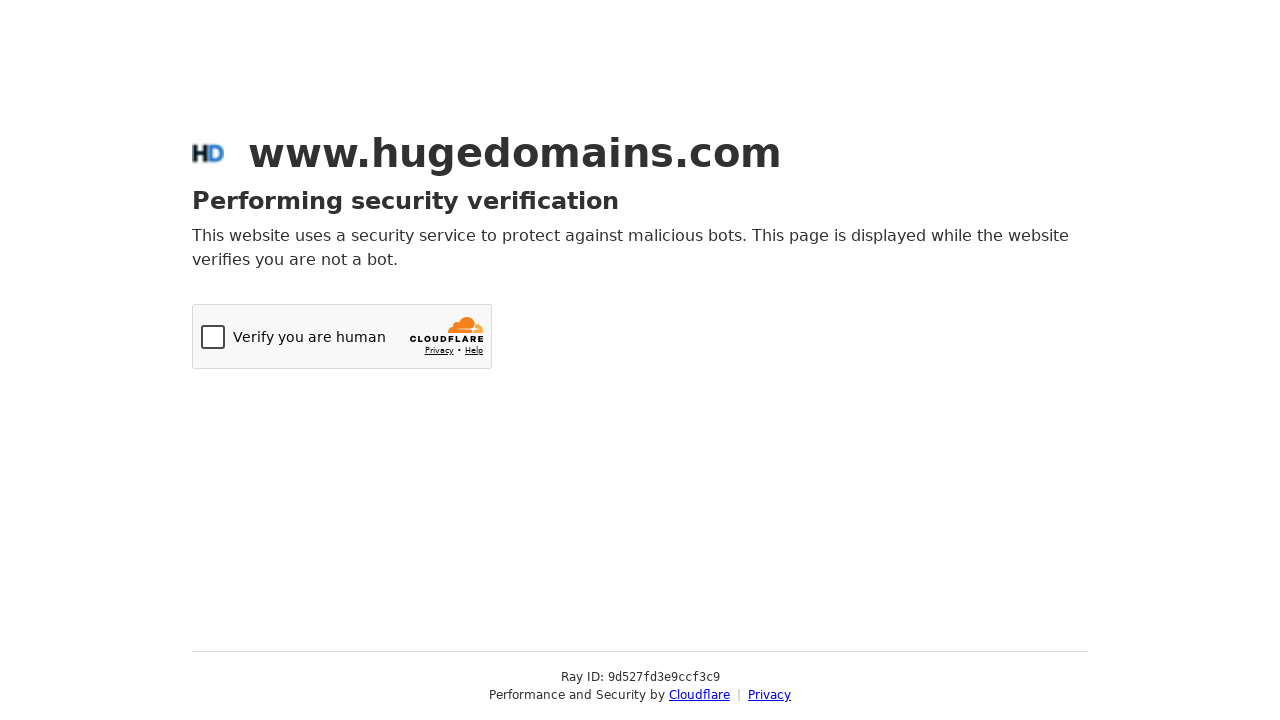

Printed current page title
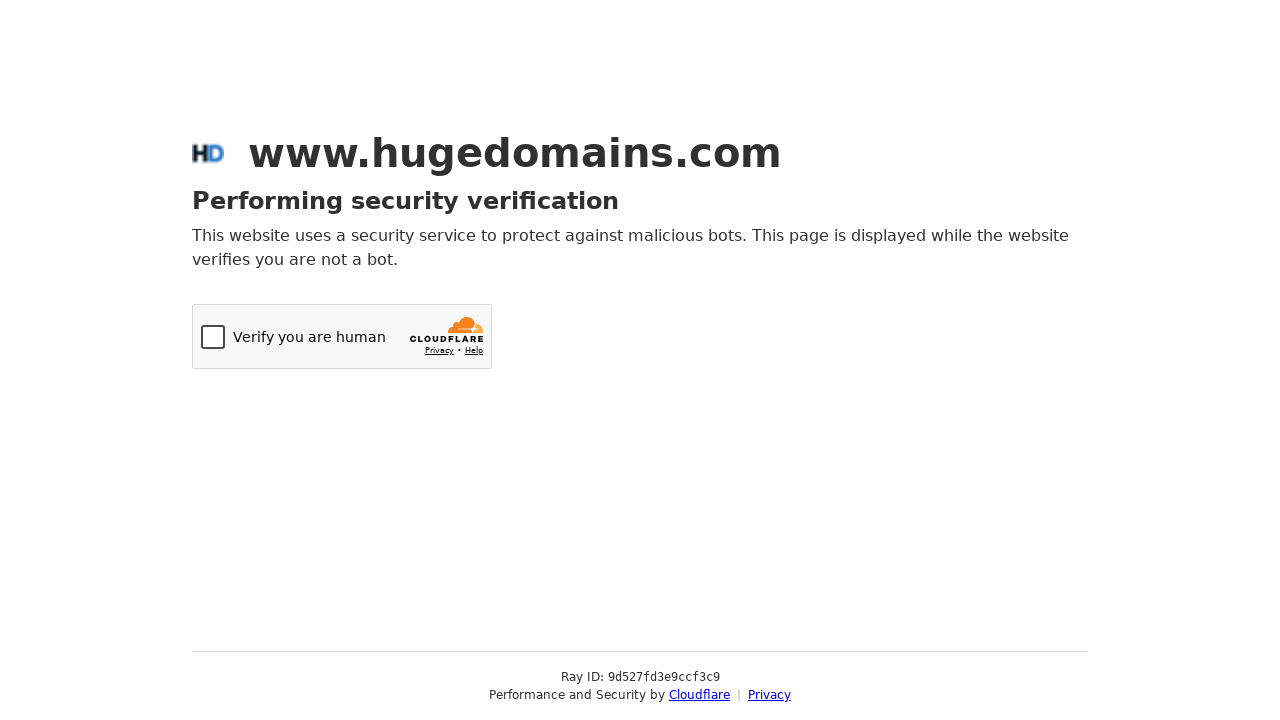

Navigated back to previous page
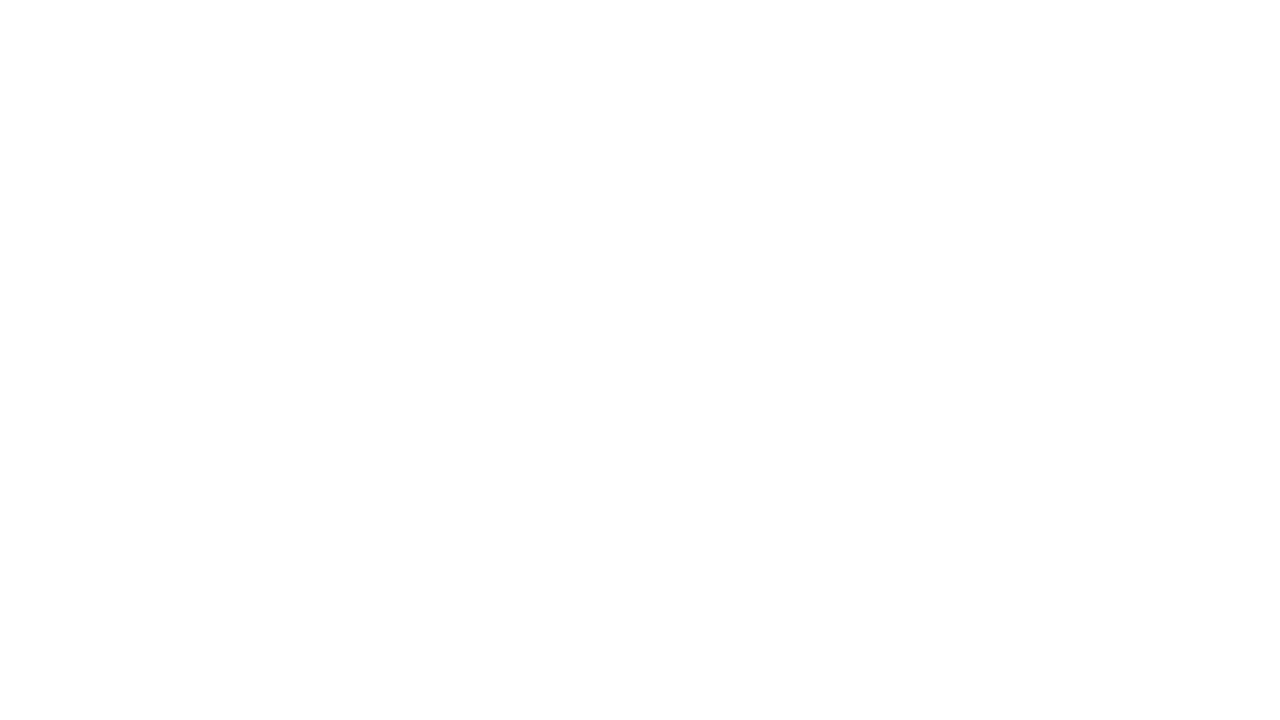

Retrieved current page title after navigation
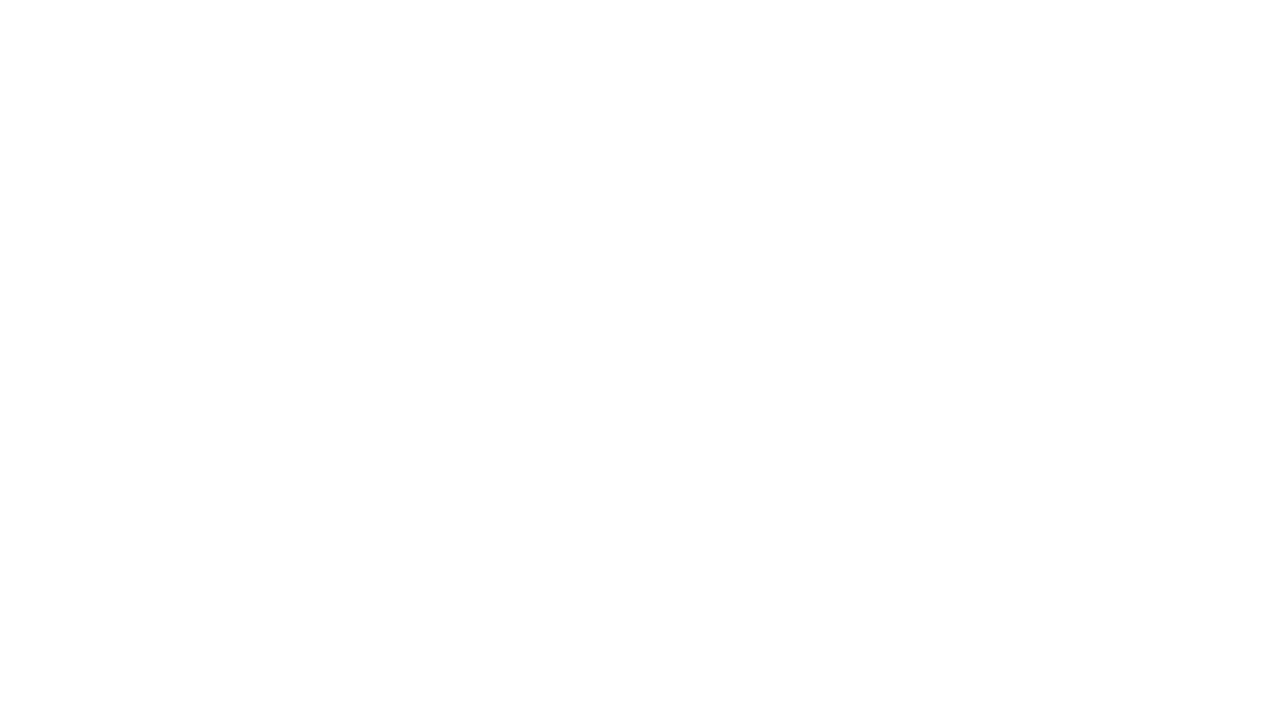

Web page loaded successfully
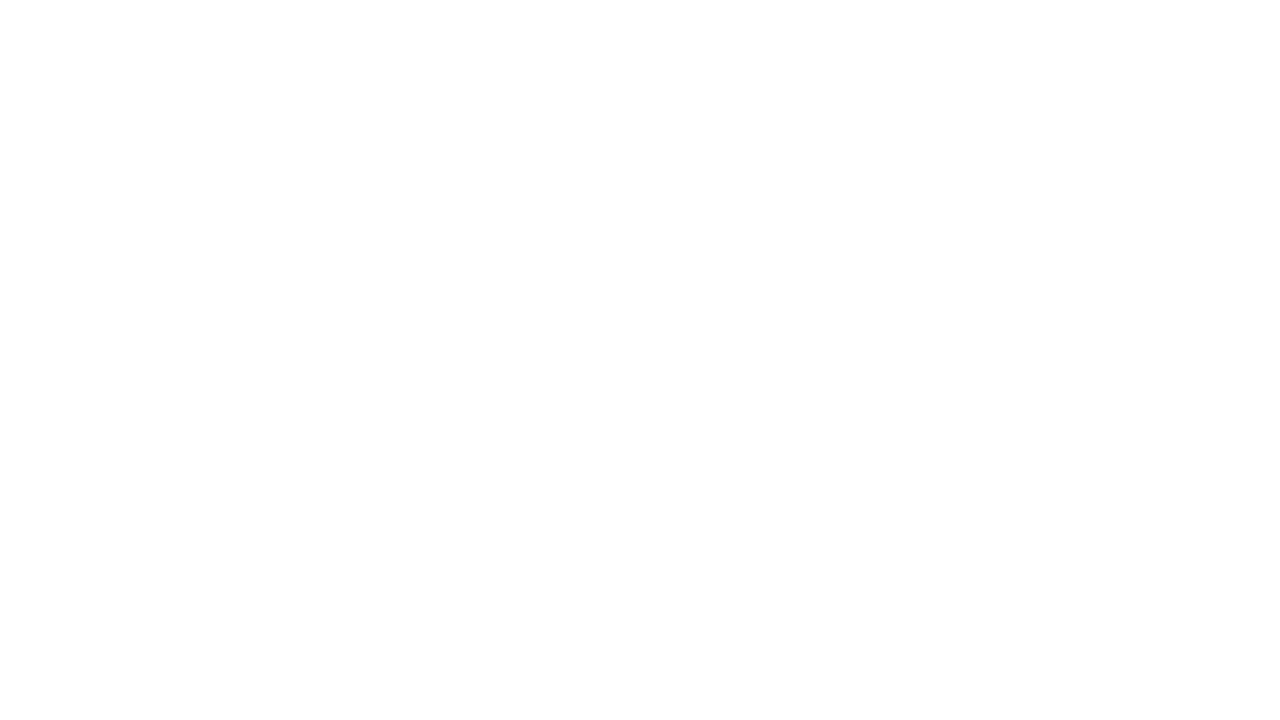

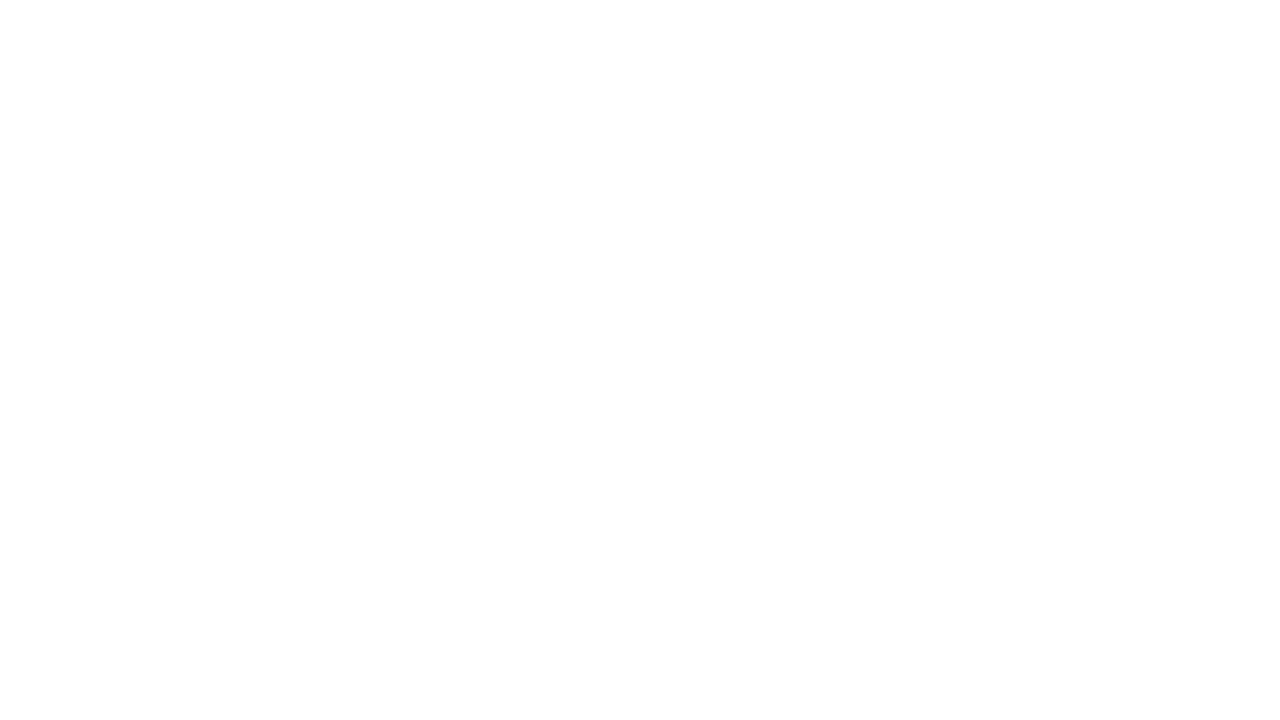